Tests alert handling by clicking prompt button multiple times to accept, dismiss, and enter text in JavaScript alerts

Starting URL: https://demoqa.com/alerts

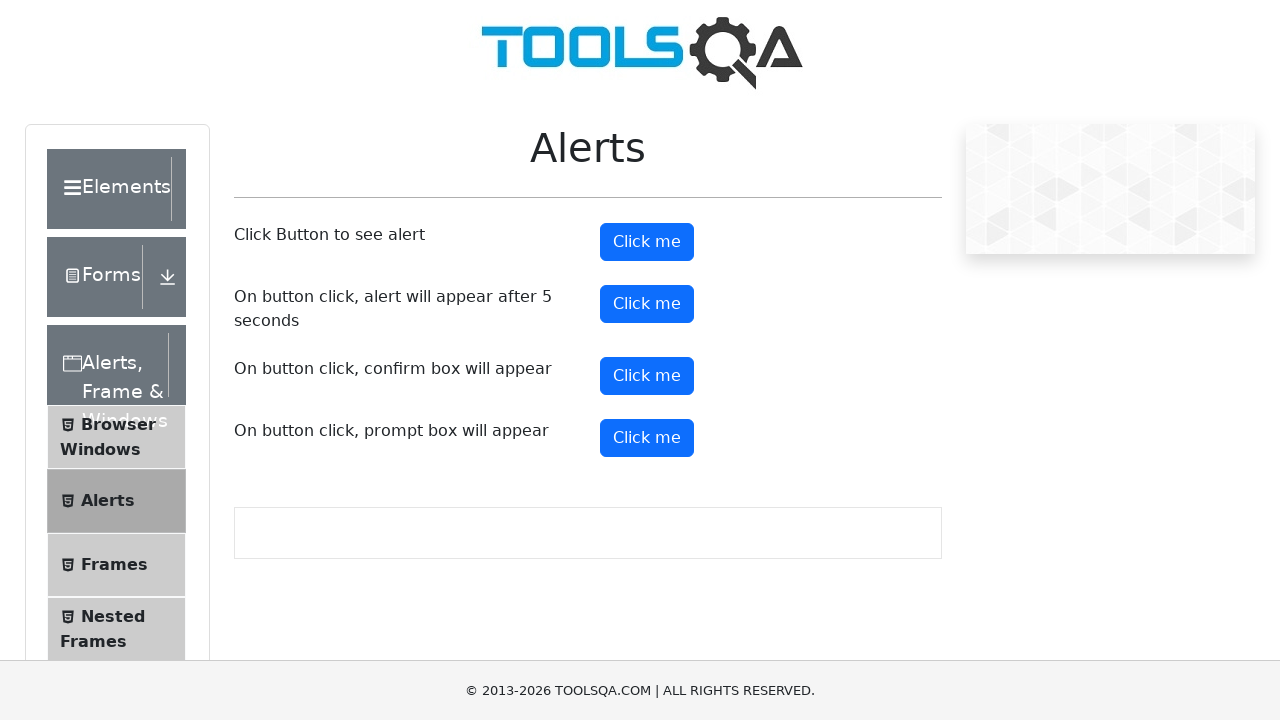

Clicked prompt button to trigger alert at (647, 438) on #promtButton
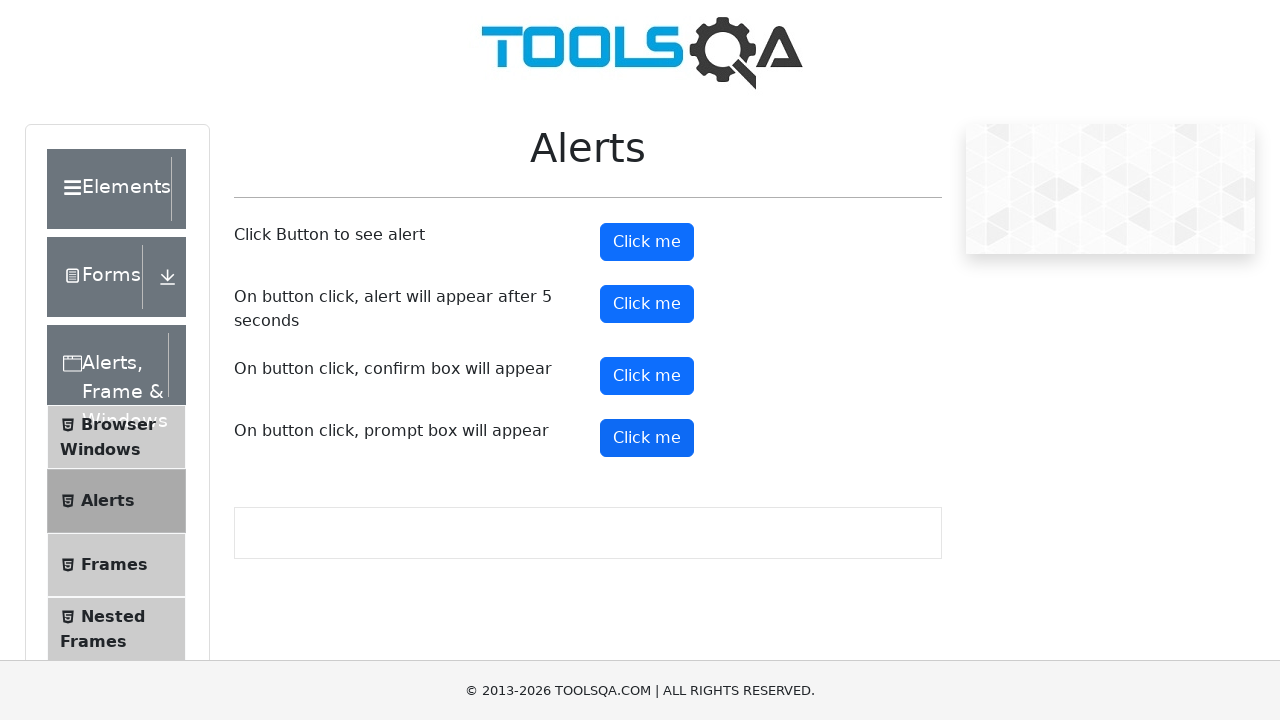

Set up dialog handler to accept alerts
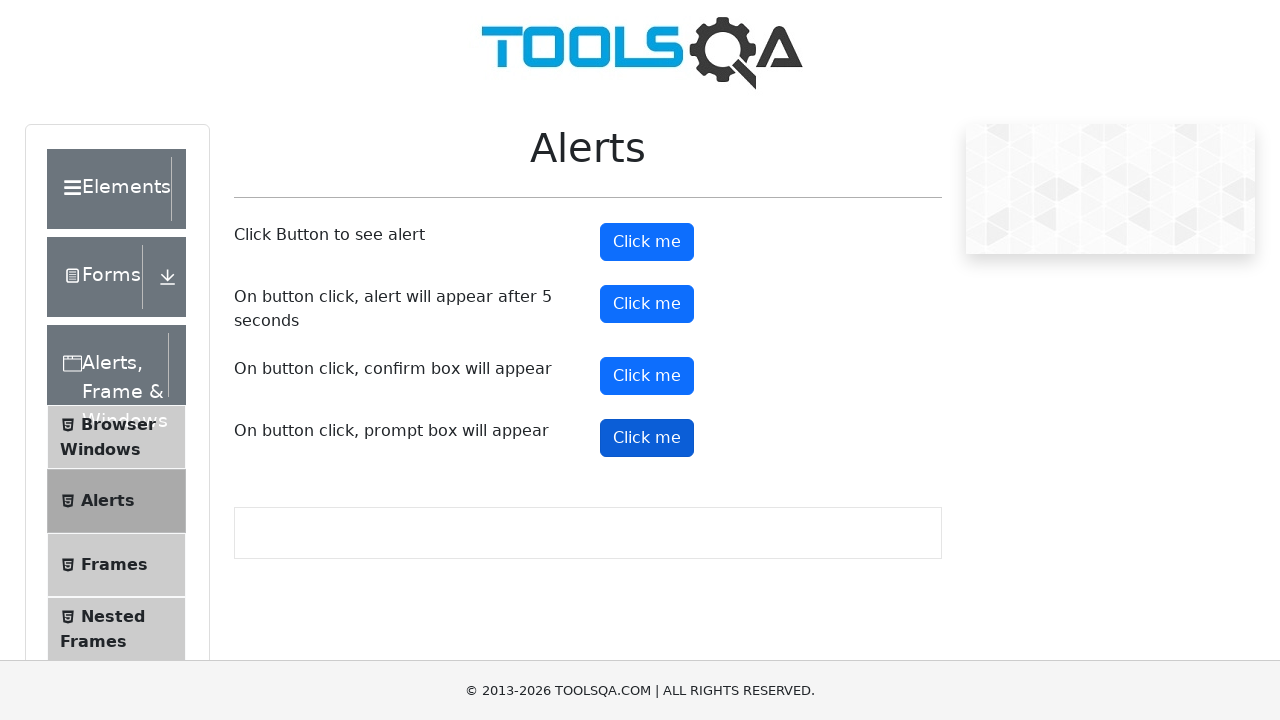

Waited 2 seconds for alert to be processed
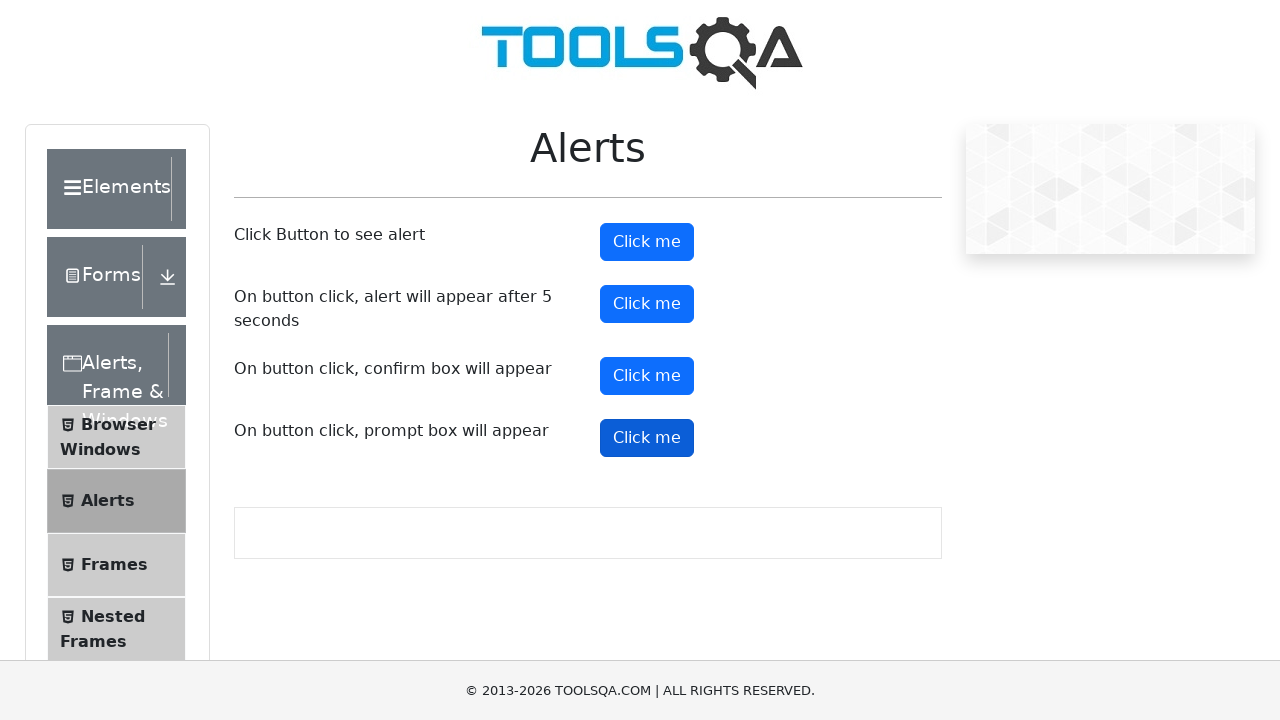

Clicked prompt button again to trigger second alert at (647, 438) on #promtButton
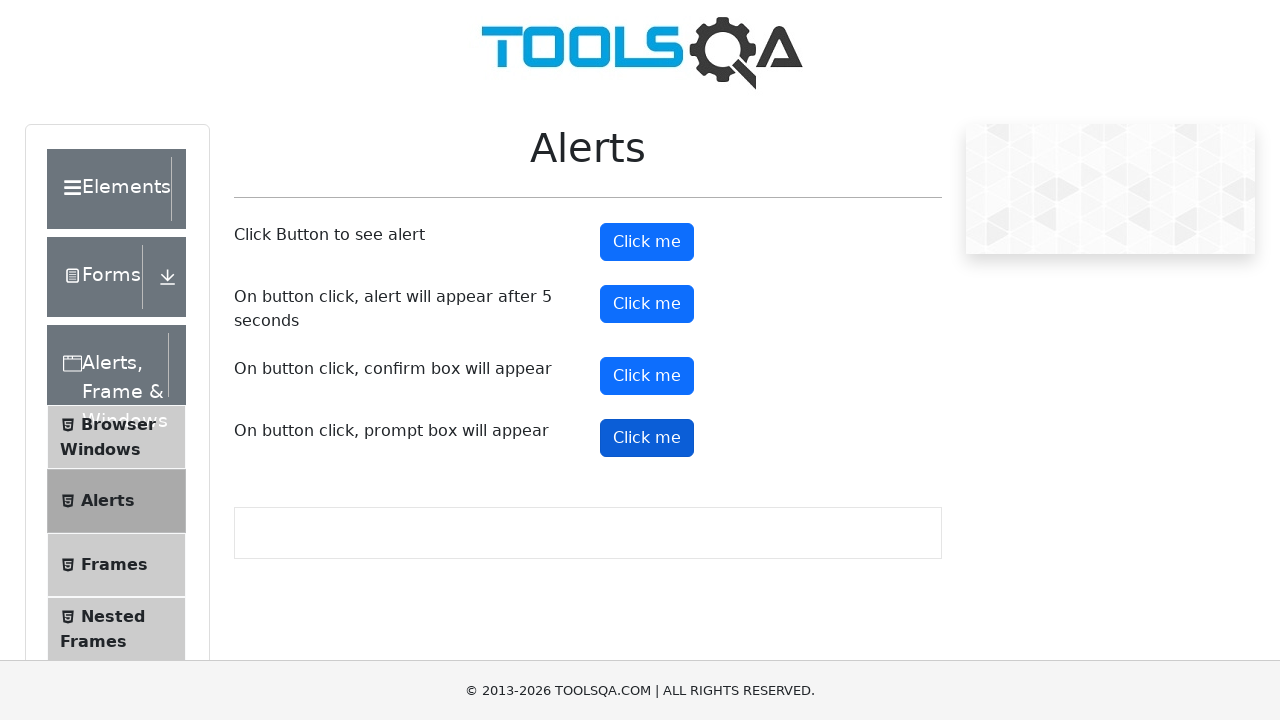

Set up dialog handler to dismiss alert
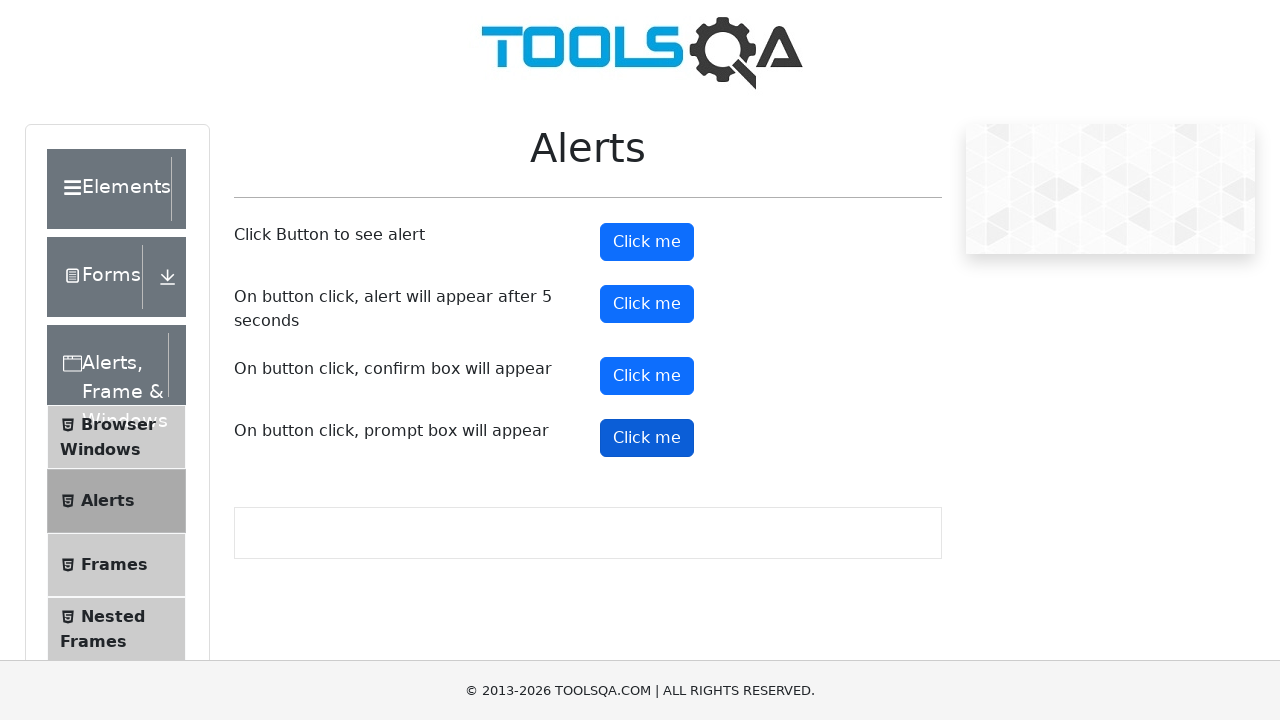

Waited 2 seconds for dismissal to be processed
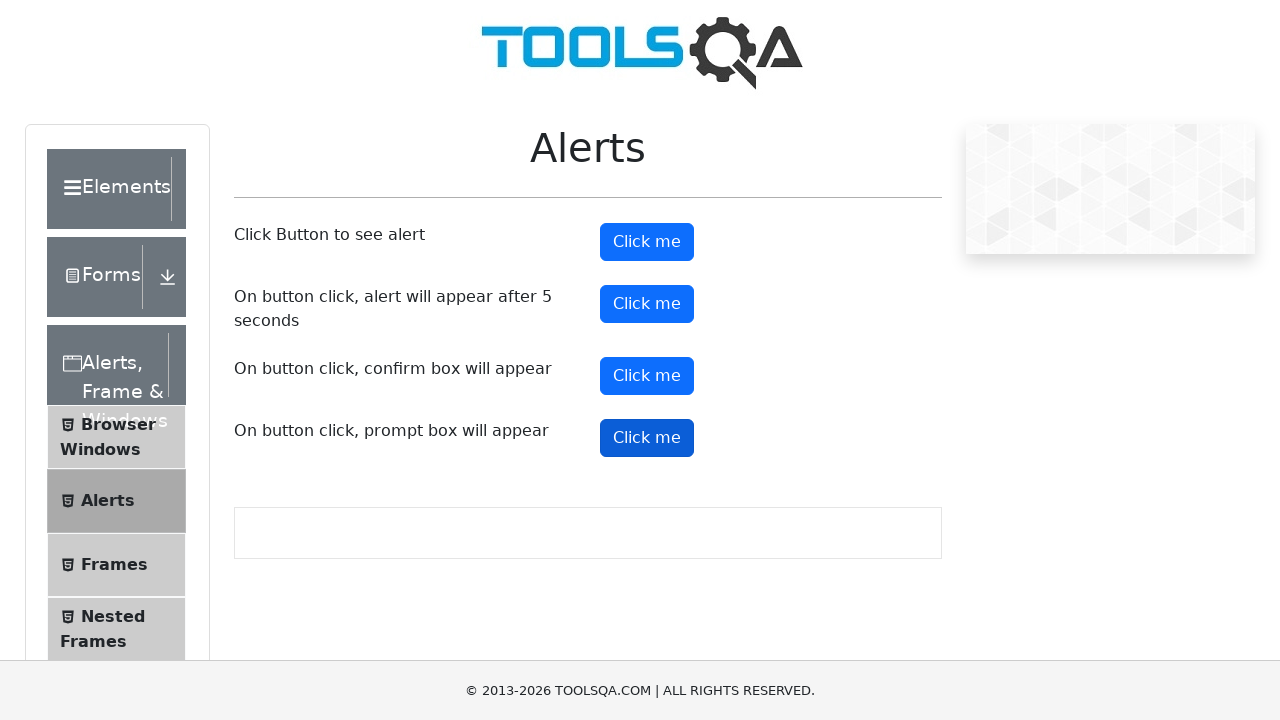

Set up dialog handler to accept alert with text input
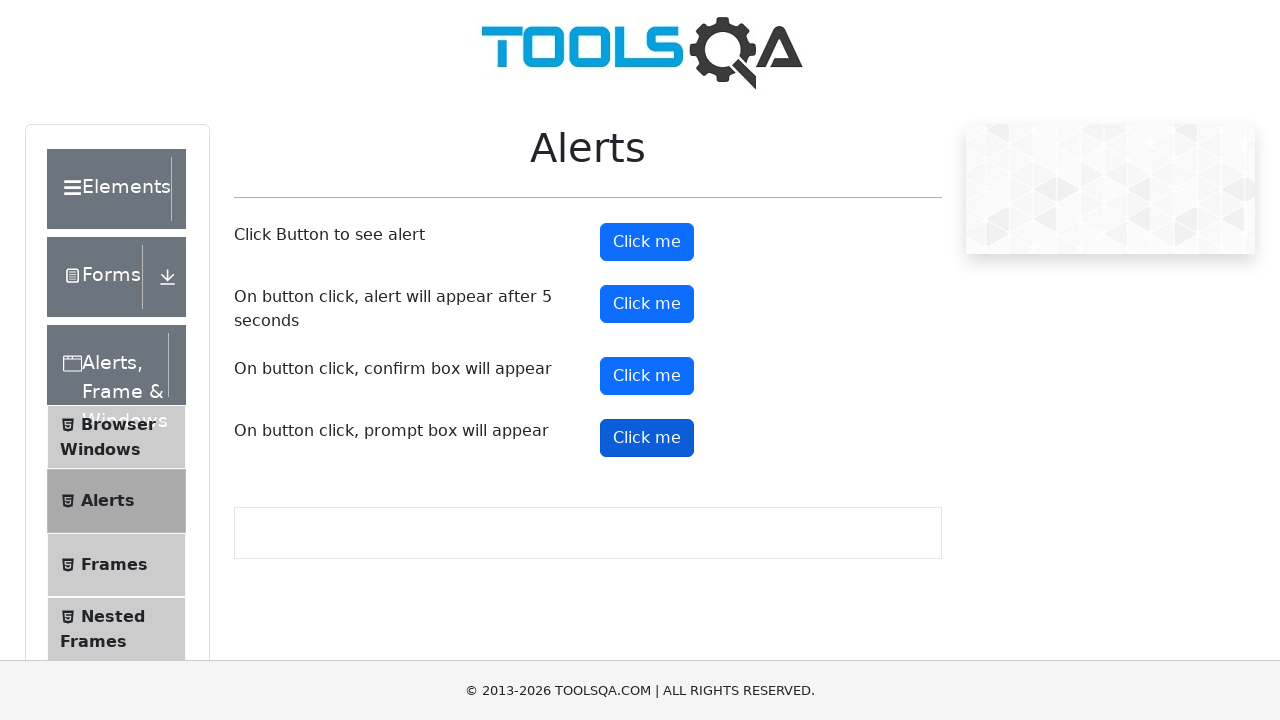

Clicked prompt button to trigger third alert at (647, 438) on #promtButton
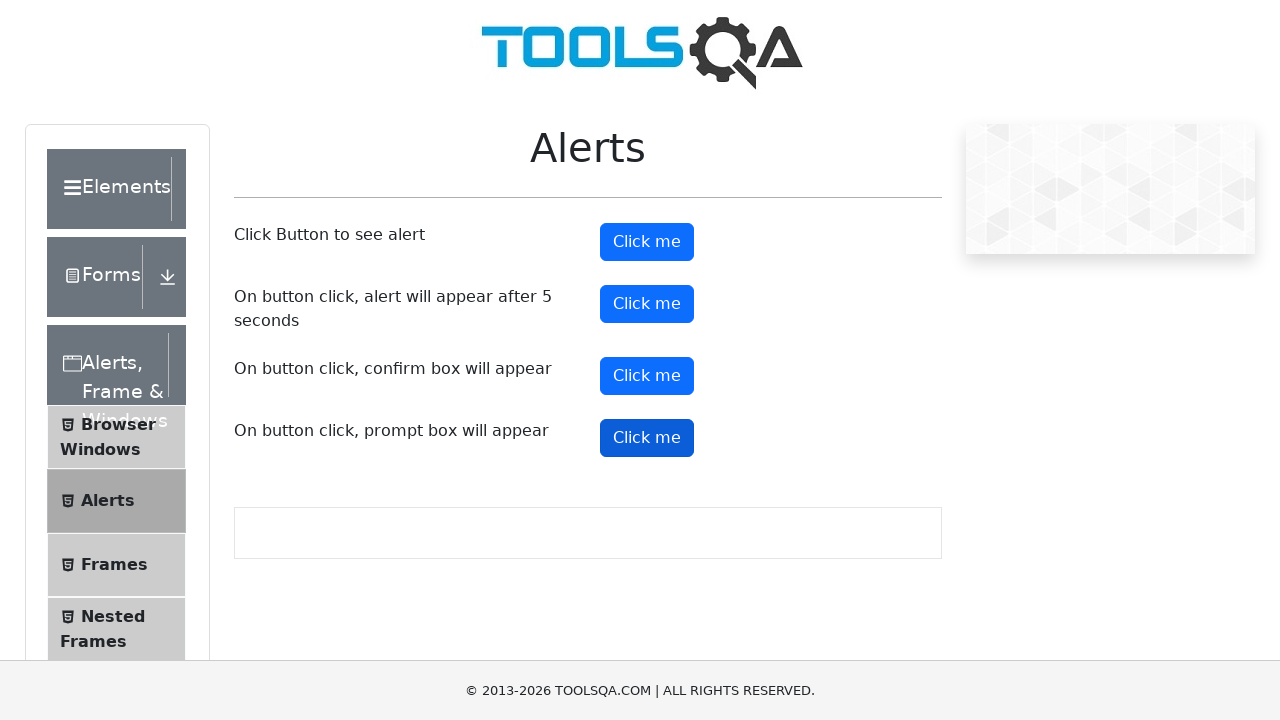

Waited 2 seconds for text entry alert to be processed
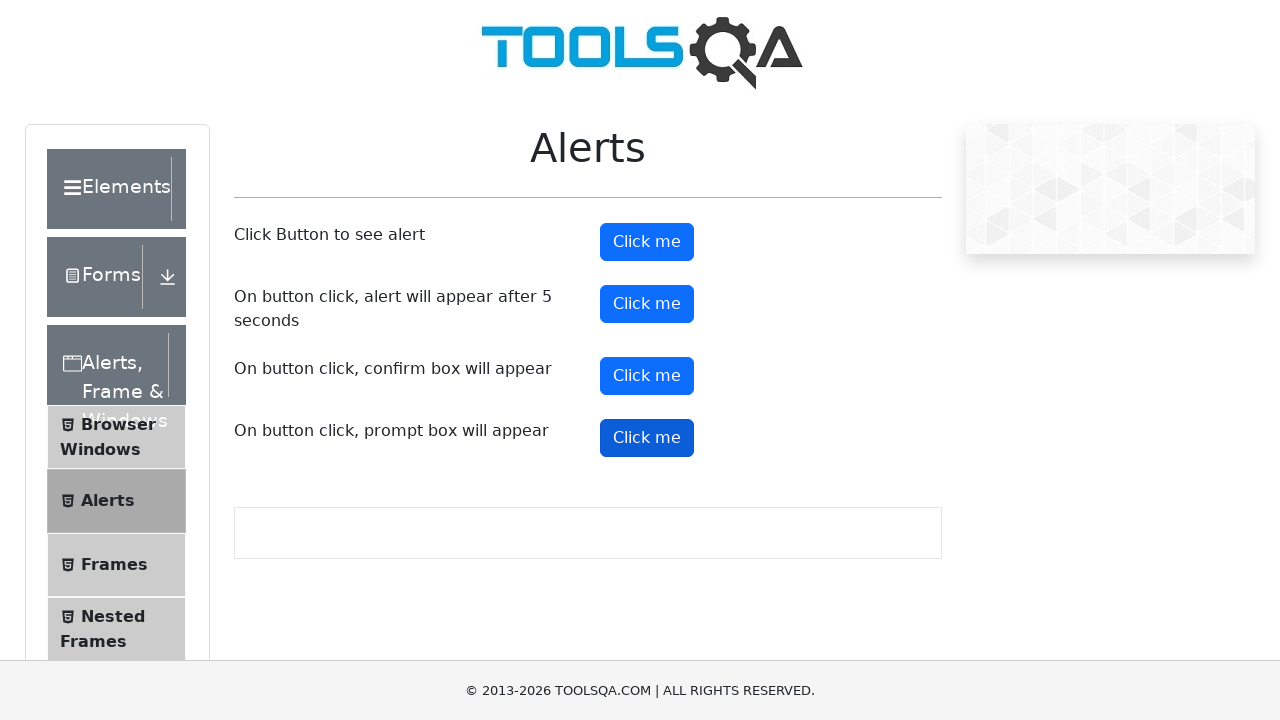

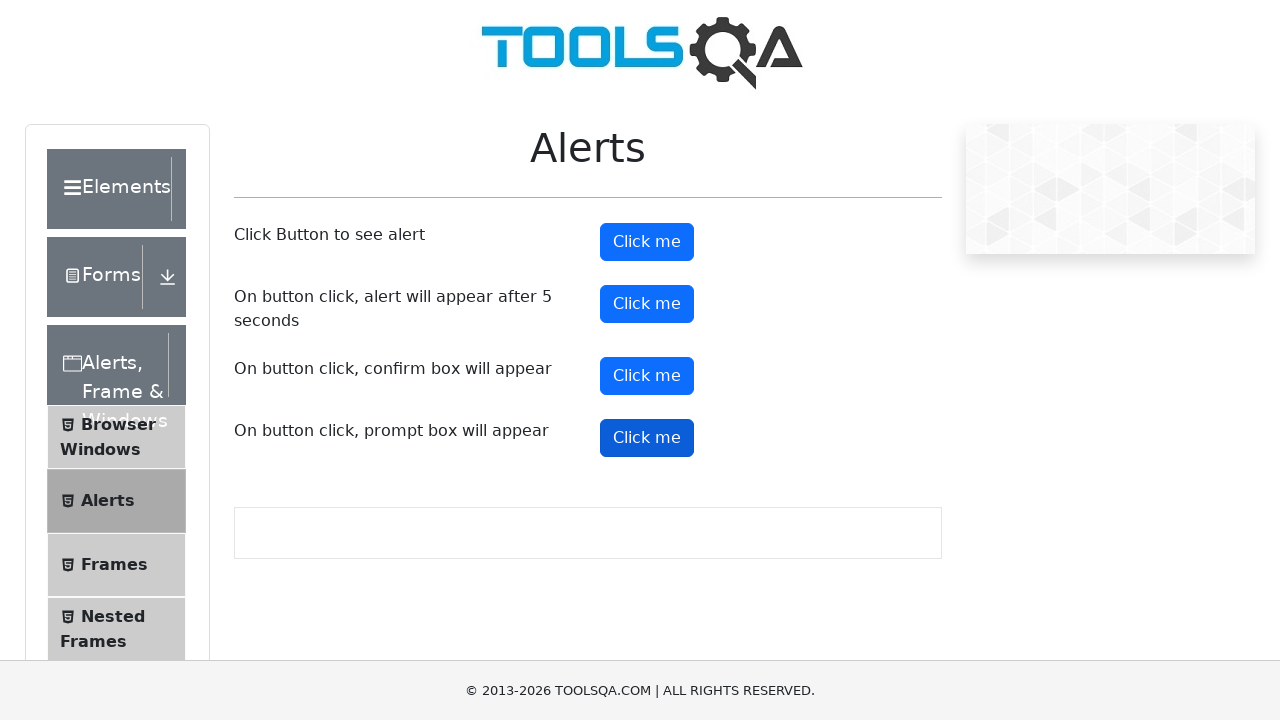